Tests registration form validation by entering invalid phone numbers and verifying phone number format error messages

Starting URL: https://alada.vn/tai-khoan/dang-ky.html

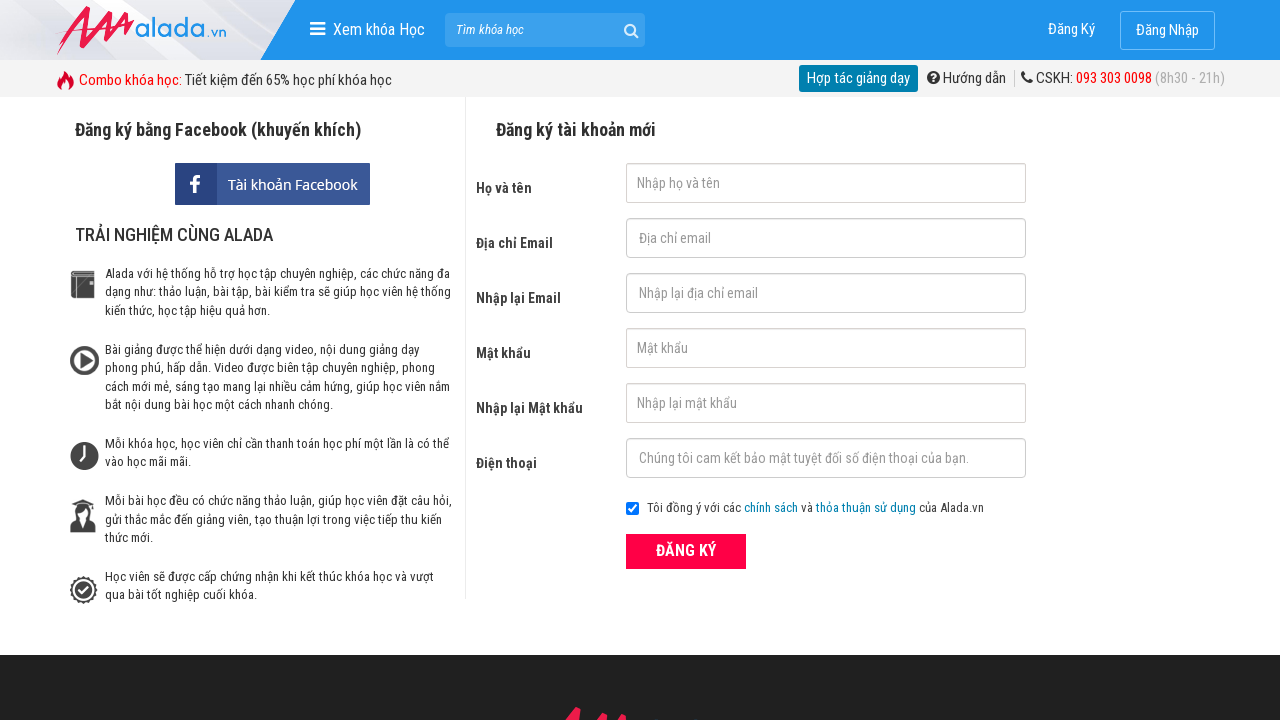

Filled first name field with 'Trần Thị Oanh' on input#txtFirstname
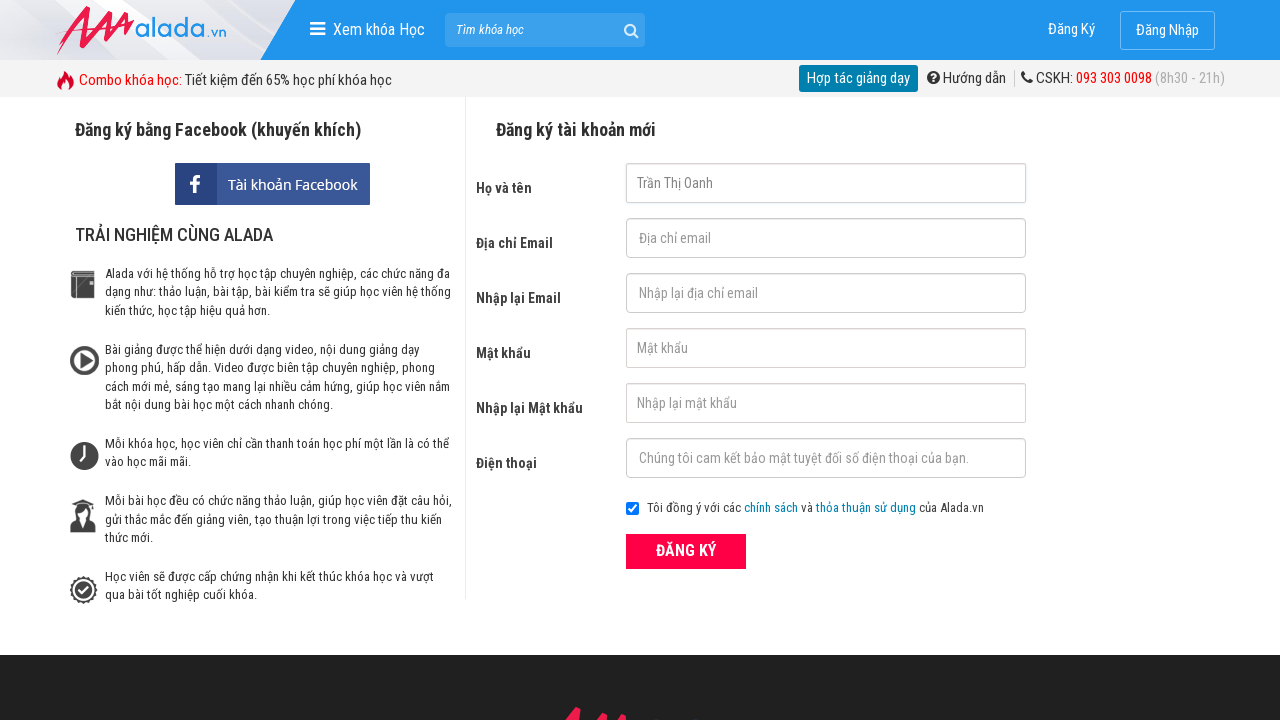

Filled email field with 'oanhtt@gmail.com' on input#txtEmail
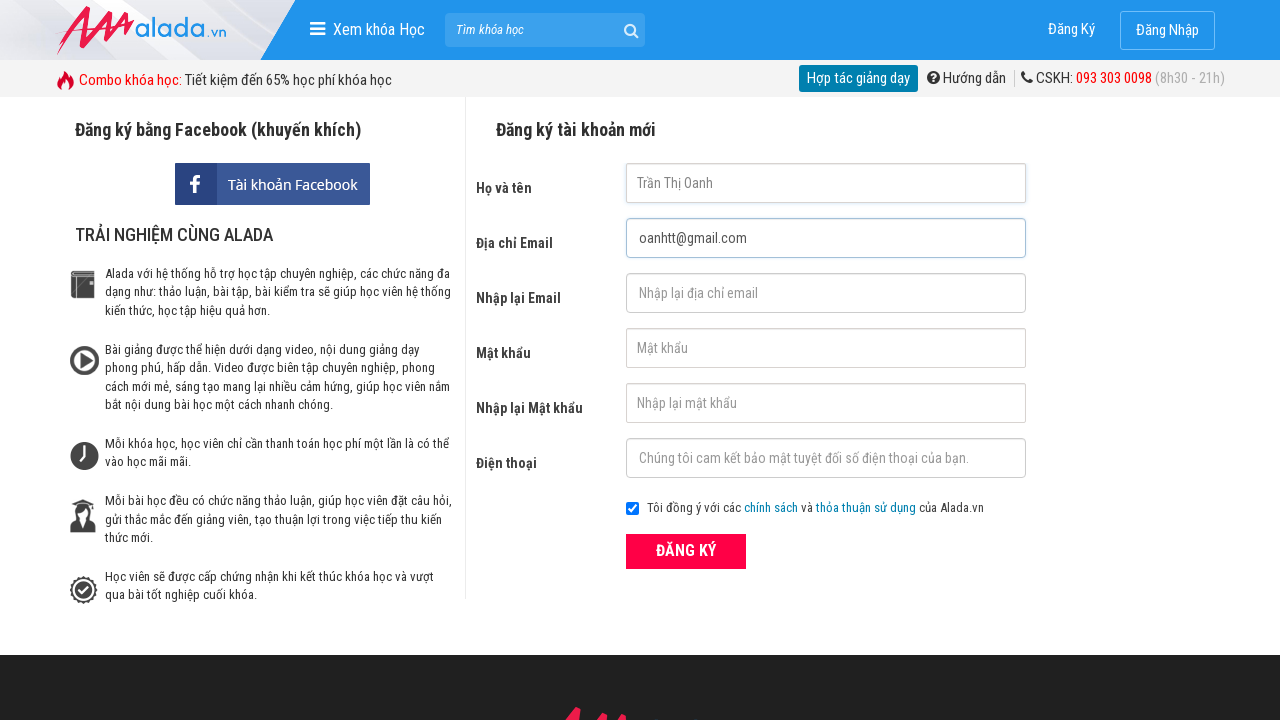

Filled confirm email field with 'oanhtt@gmail.com' on input#txtCEmail
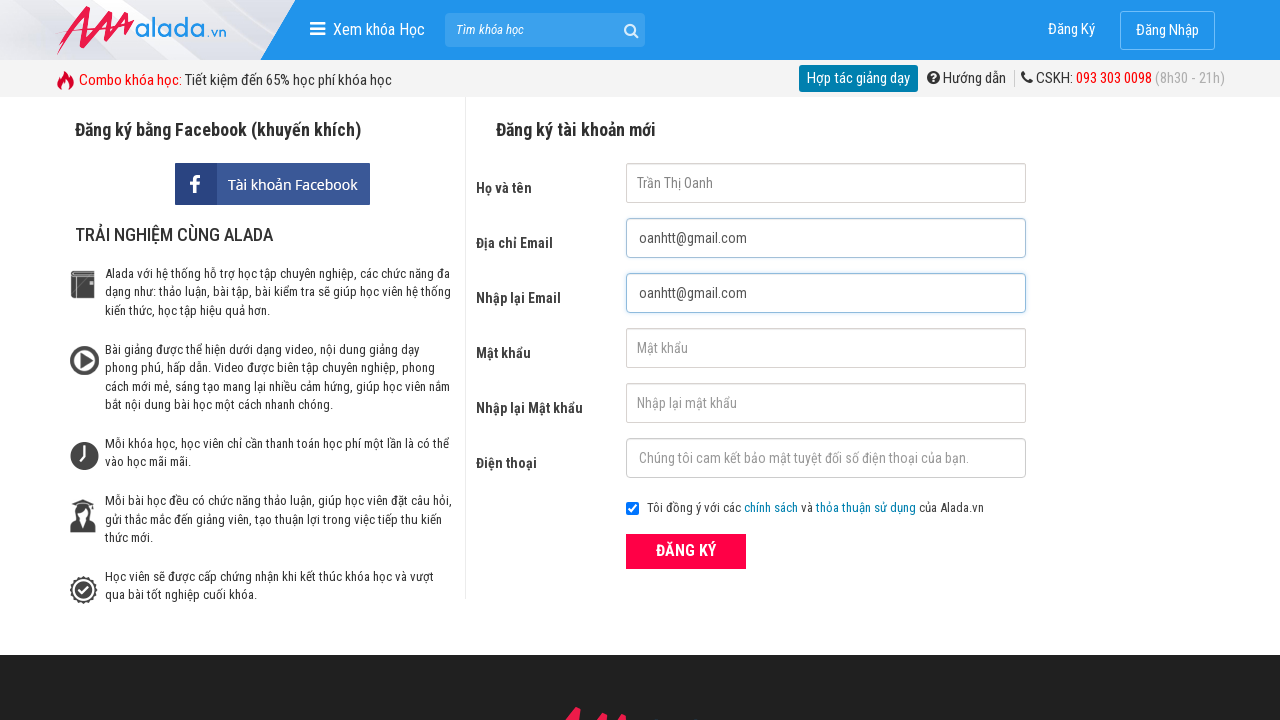

Filled password field with '123456' on input#txtPassword
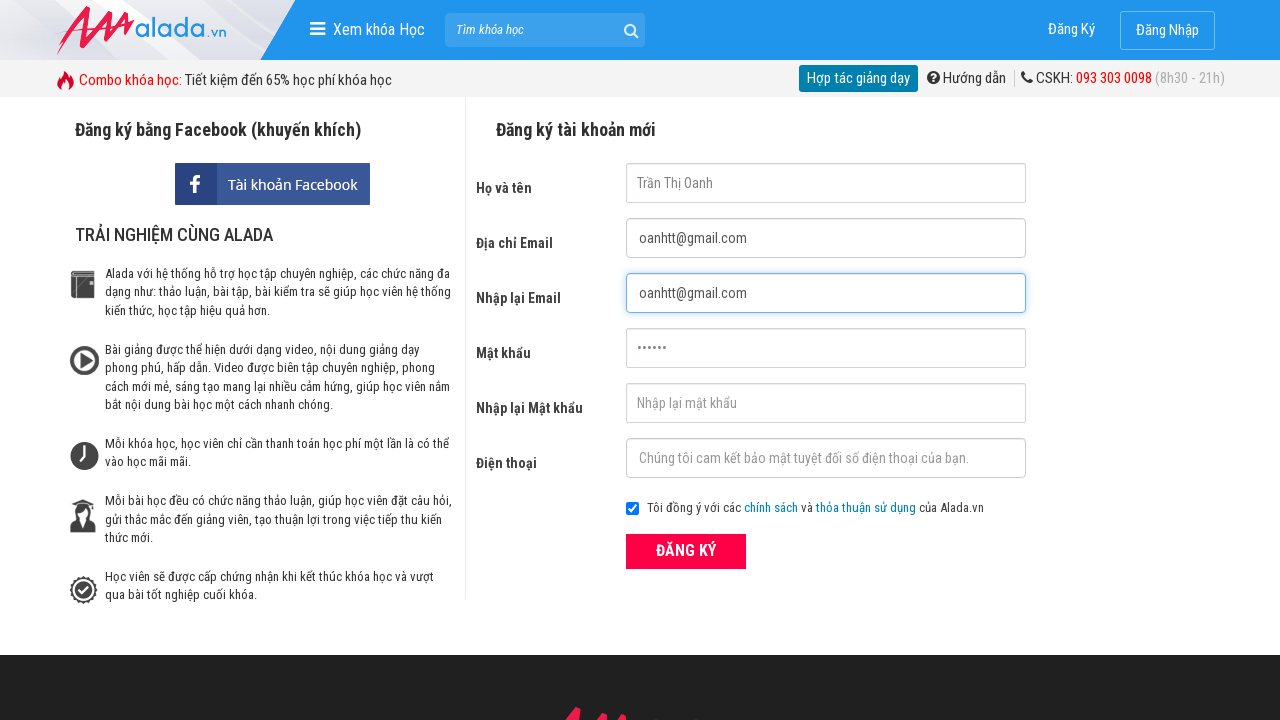

Filled confirm password field with '123456' on input#txtCPassword
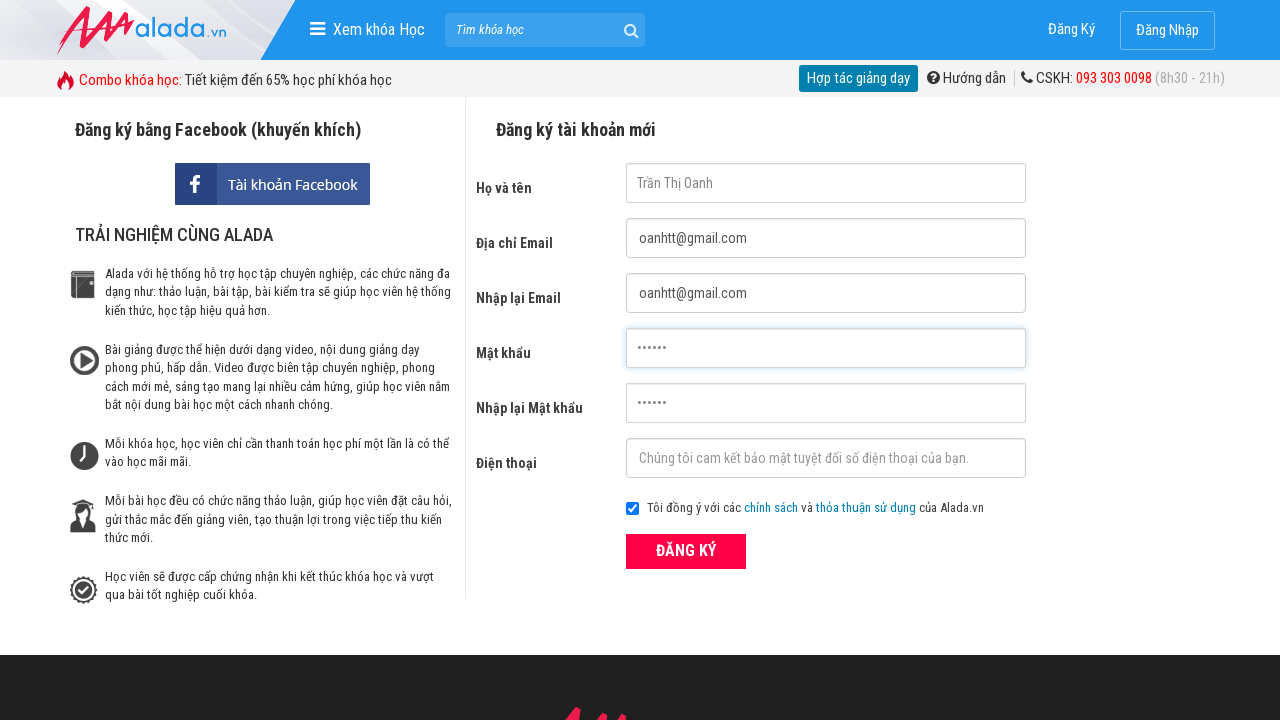

Filled phone field with invalid phone number '098765432122' (too long) on input#txtPhone
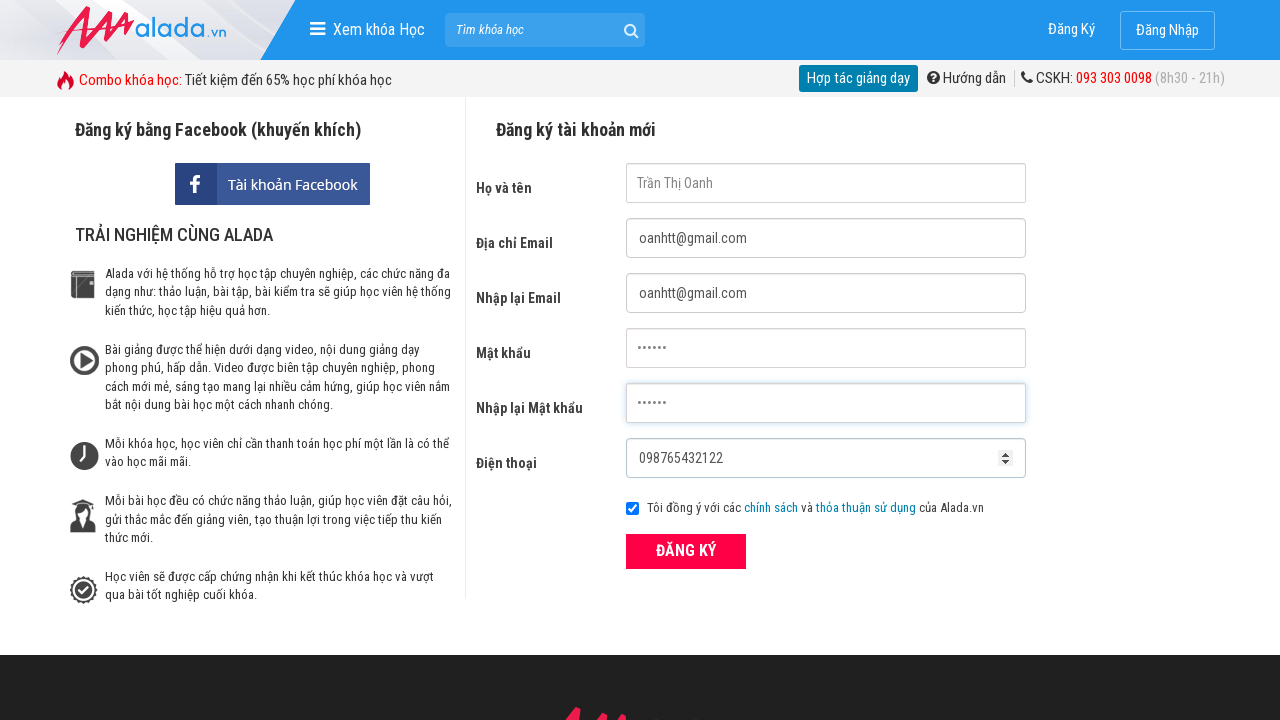

Clicked submit button to register with invalid phone number at (686, 551) on button[type='submit']
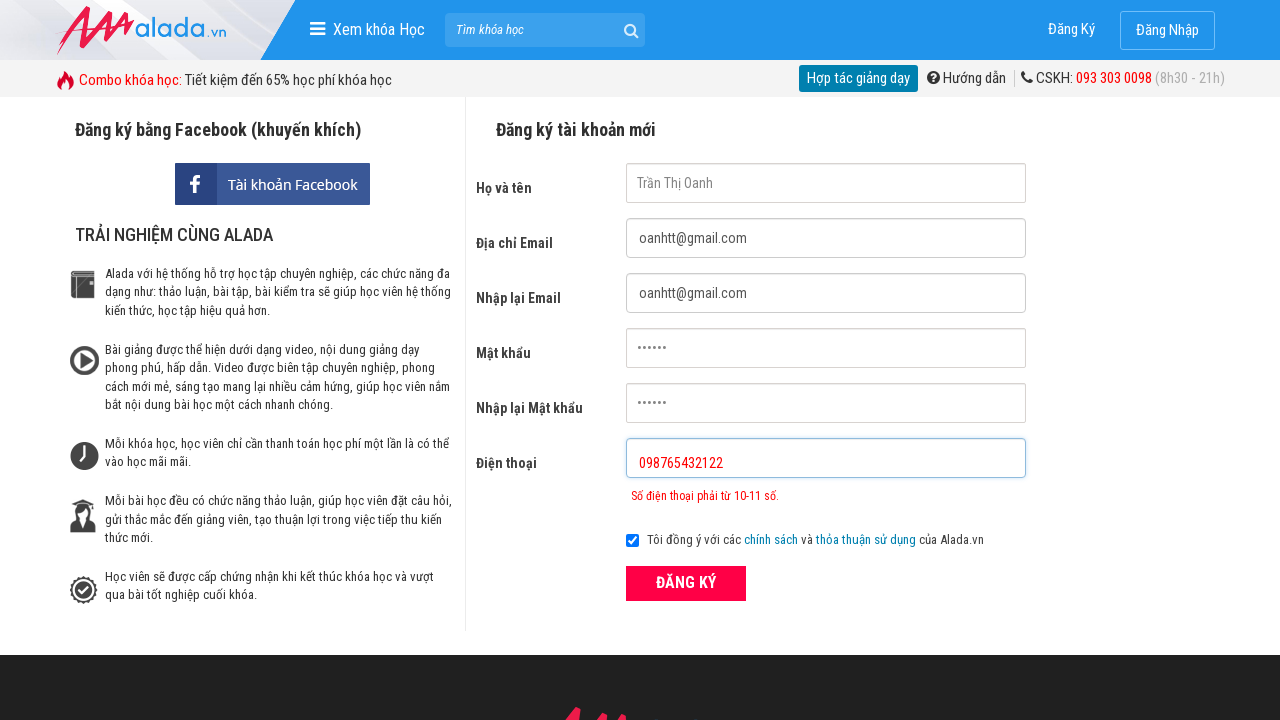

Phone length error message appeared
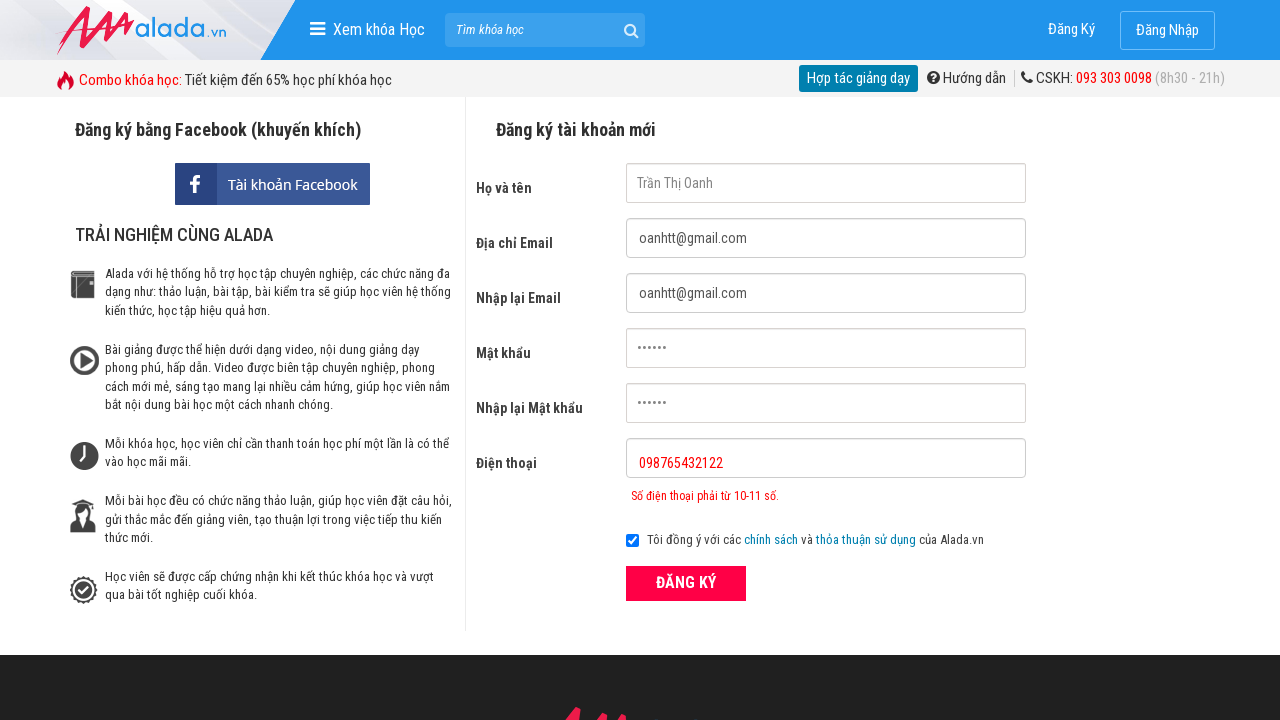

Cleared phone field on input#txtPhone
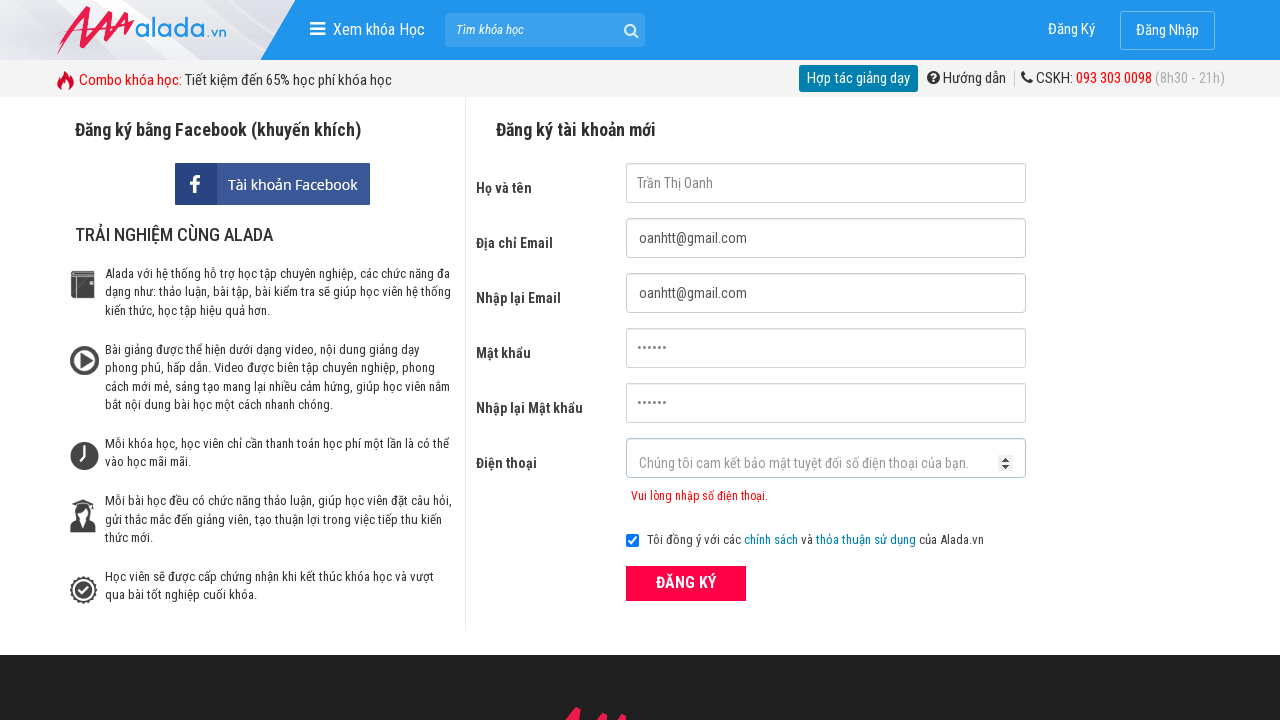

Filled phone field with '0287654321' (invalid prefix) on input#txtPhone
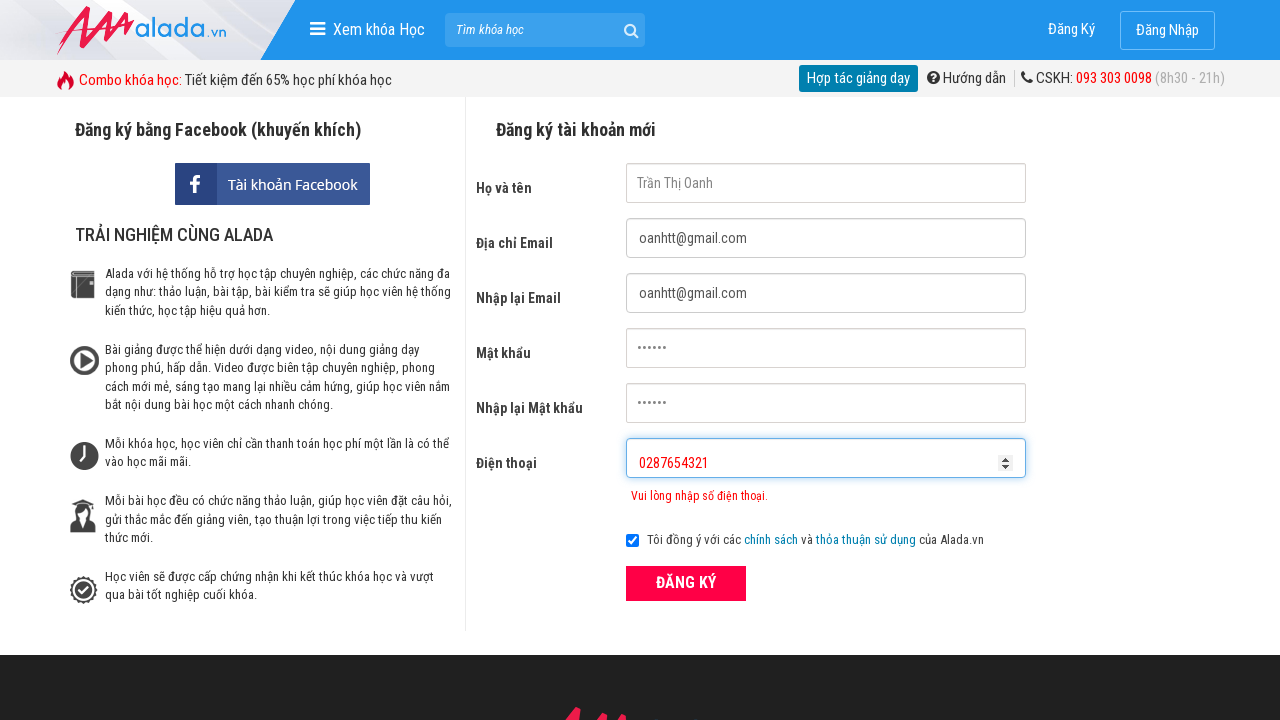

Phone prefix error message appeared
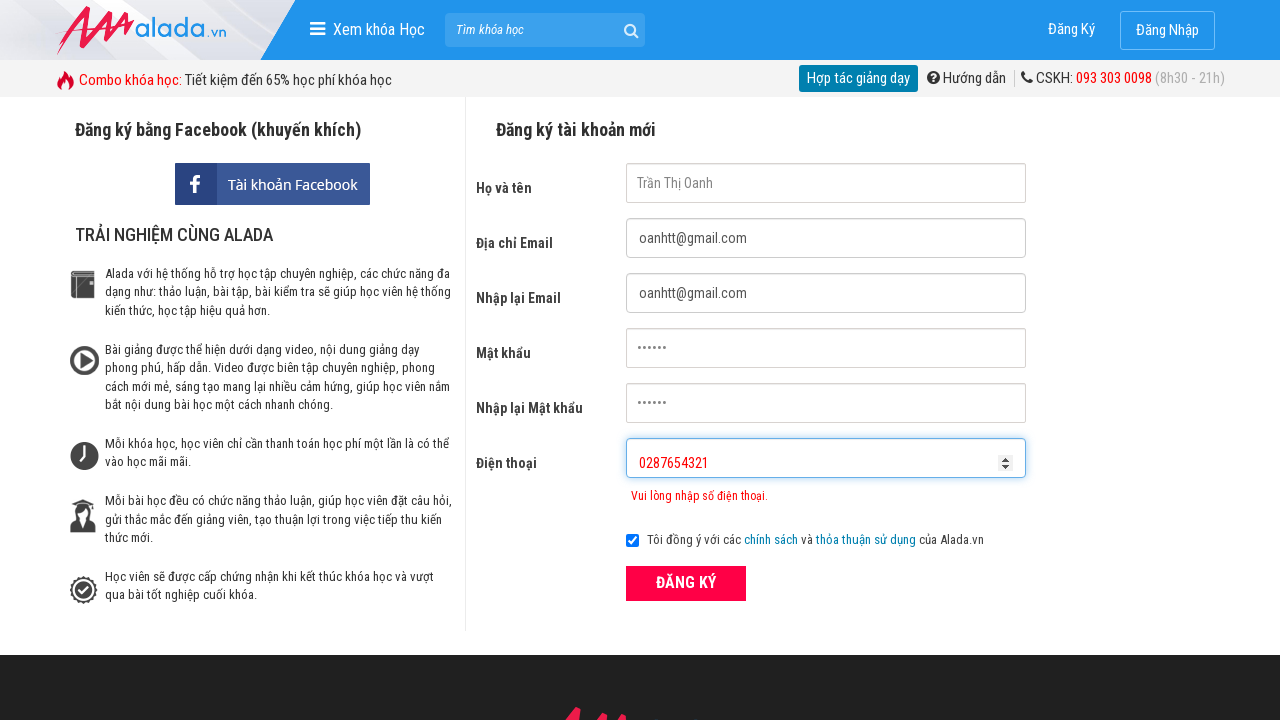

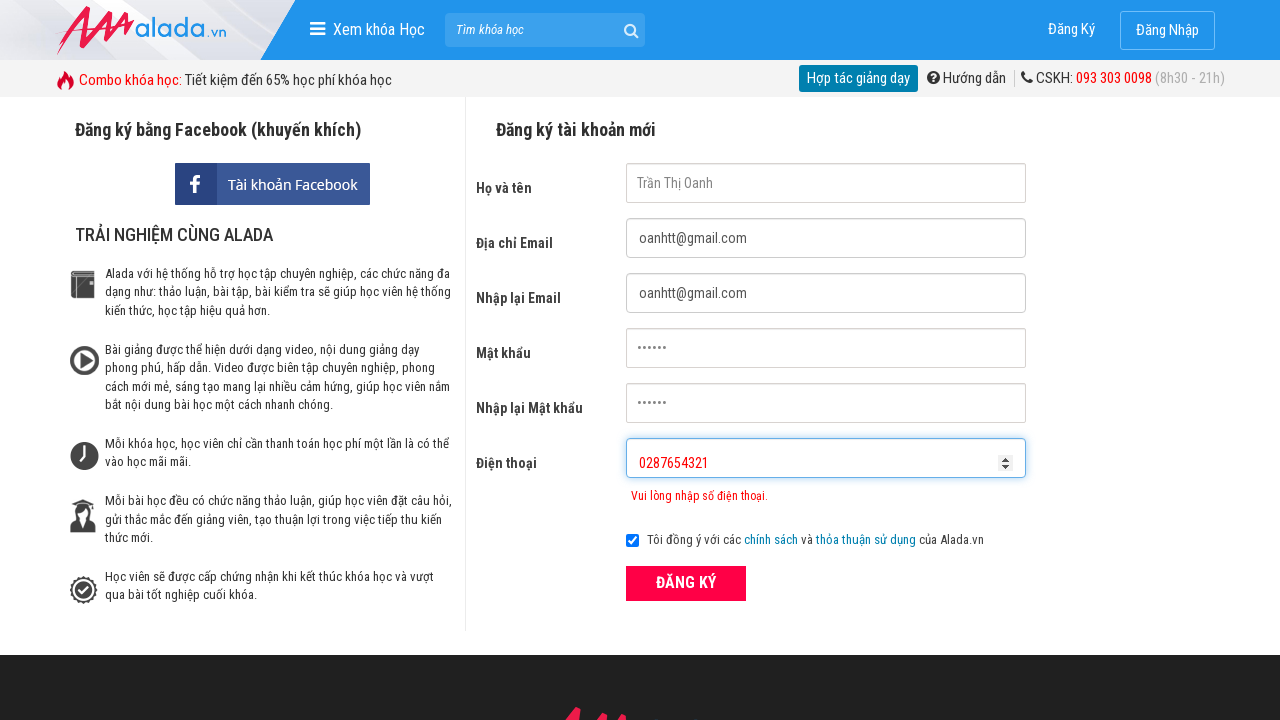